Tests marking individual todo items as complete using their checkboxes

Starting URL: https://demo.playwright.dev/todomvc

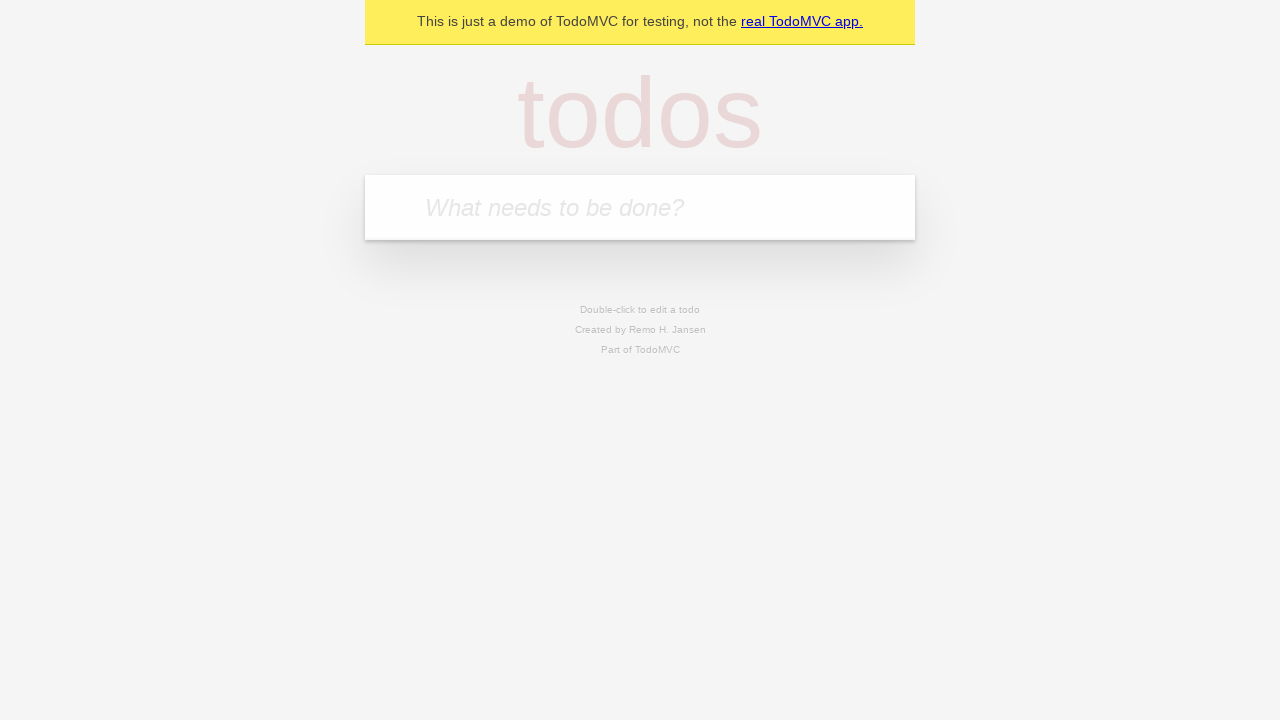

Located the 'What needs to be done?' input field
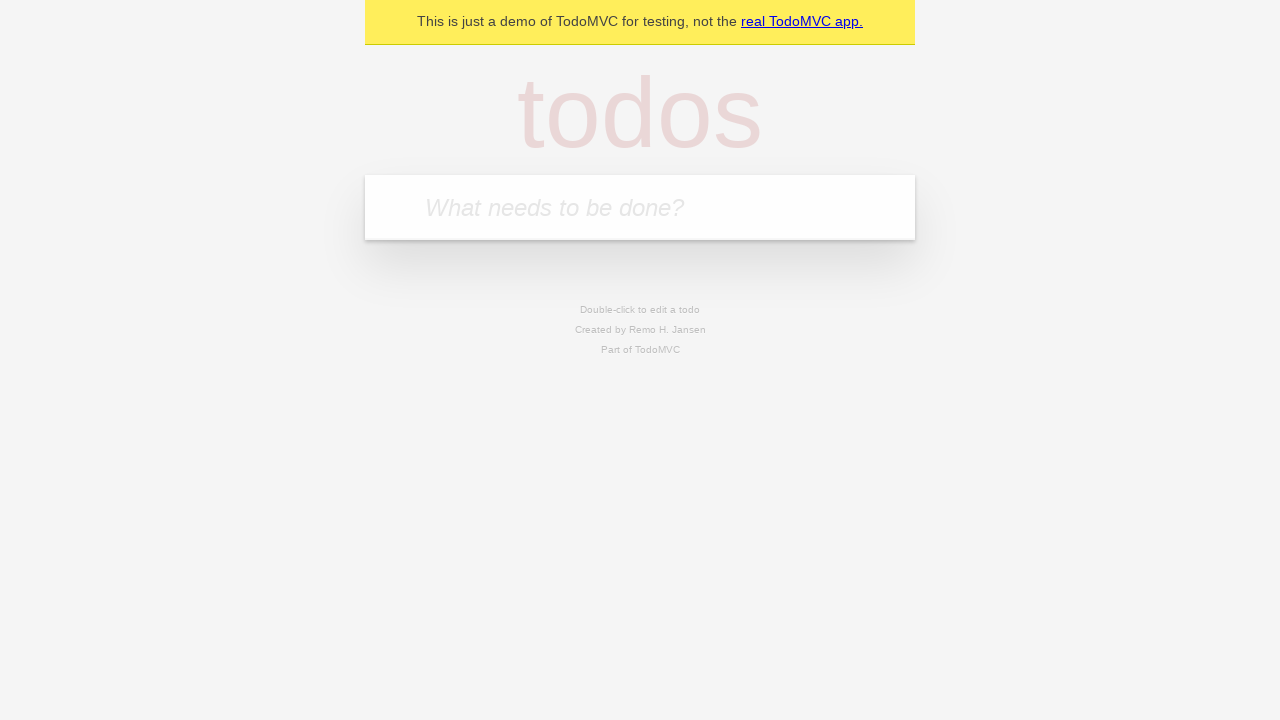

Filled first todo item 'buy some cheese' on internal:attr=[placeholder="What needs to be done?"i]
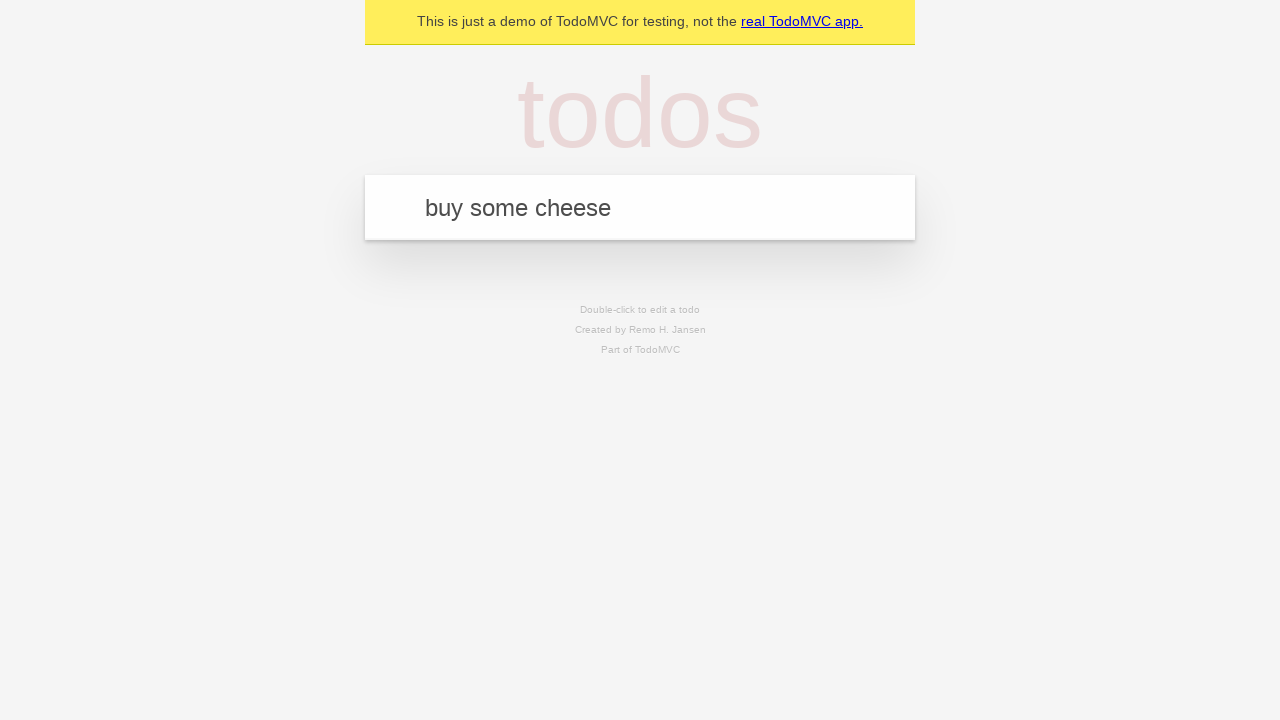

Pressed Enter to create first todo item on internal:attr=[placeholder="What needs to be done?"i]
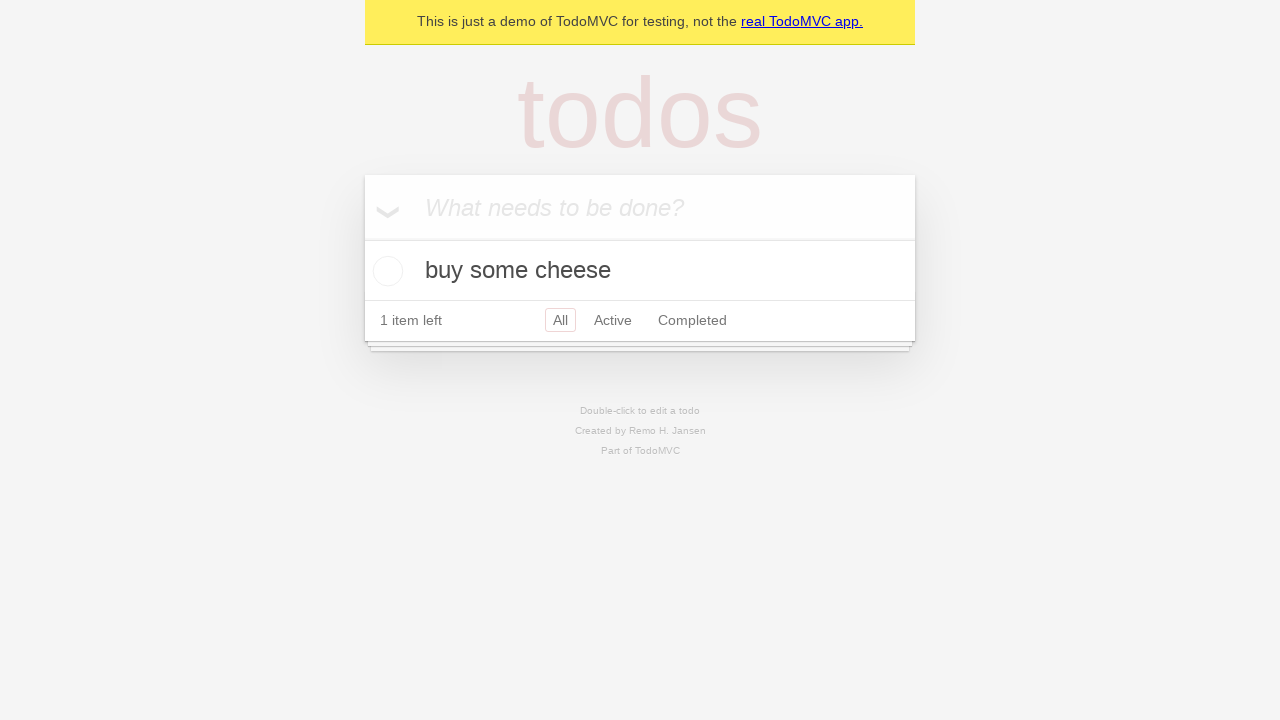

Filled second todo item 'feed the cat' on internal:attr=[placeholder="What needs to be done?"i]
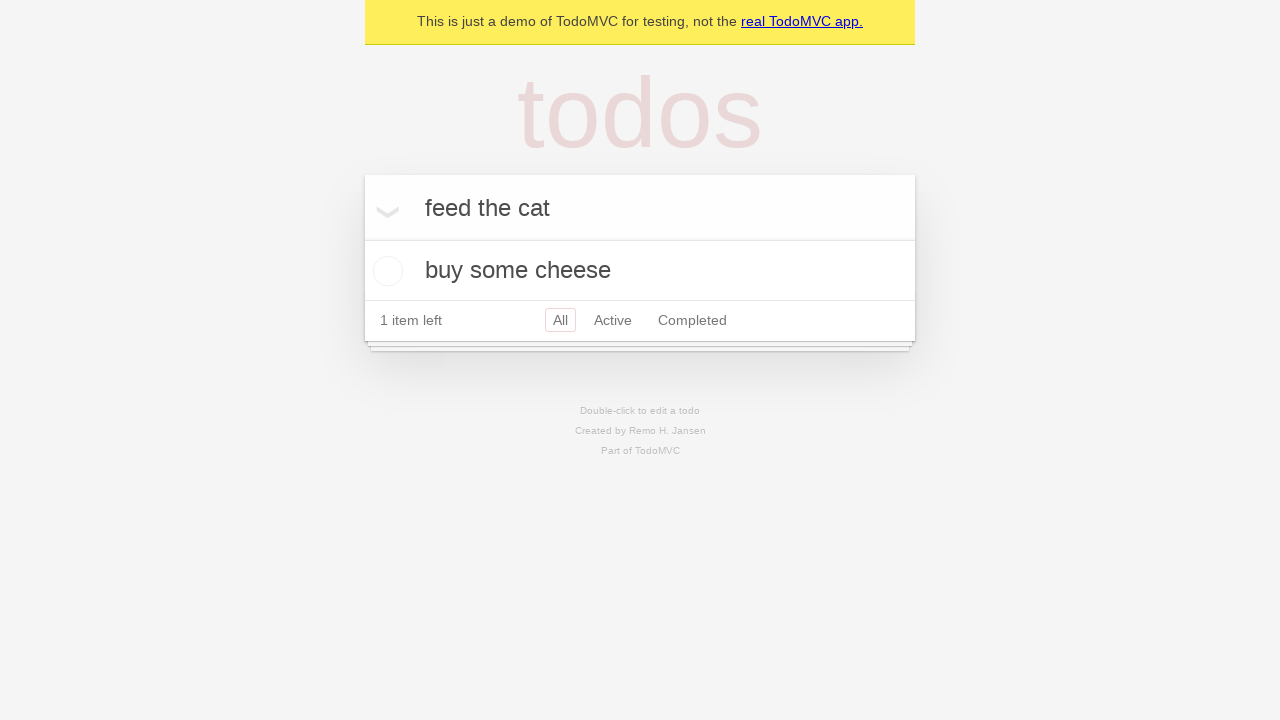

Pressed Enter to create second todo item on internal:attr=[placeholder="What needs to be done?"i]
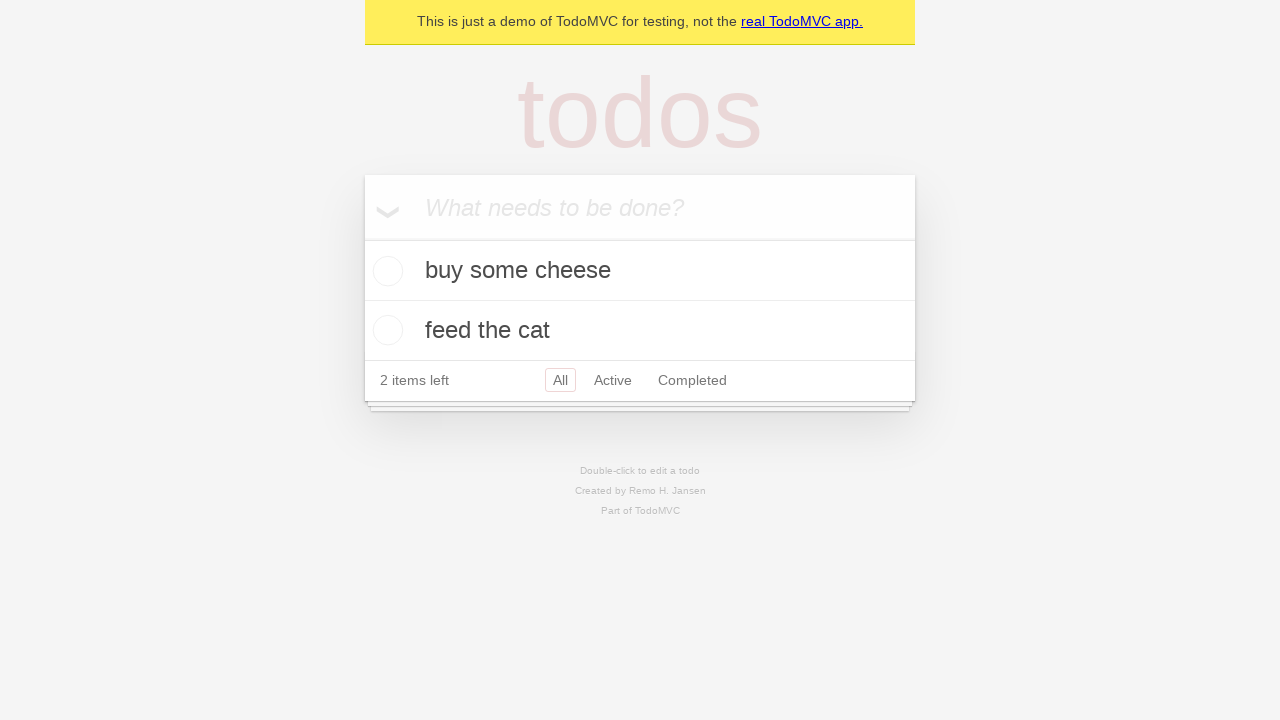

Located the first todo item
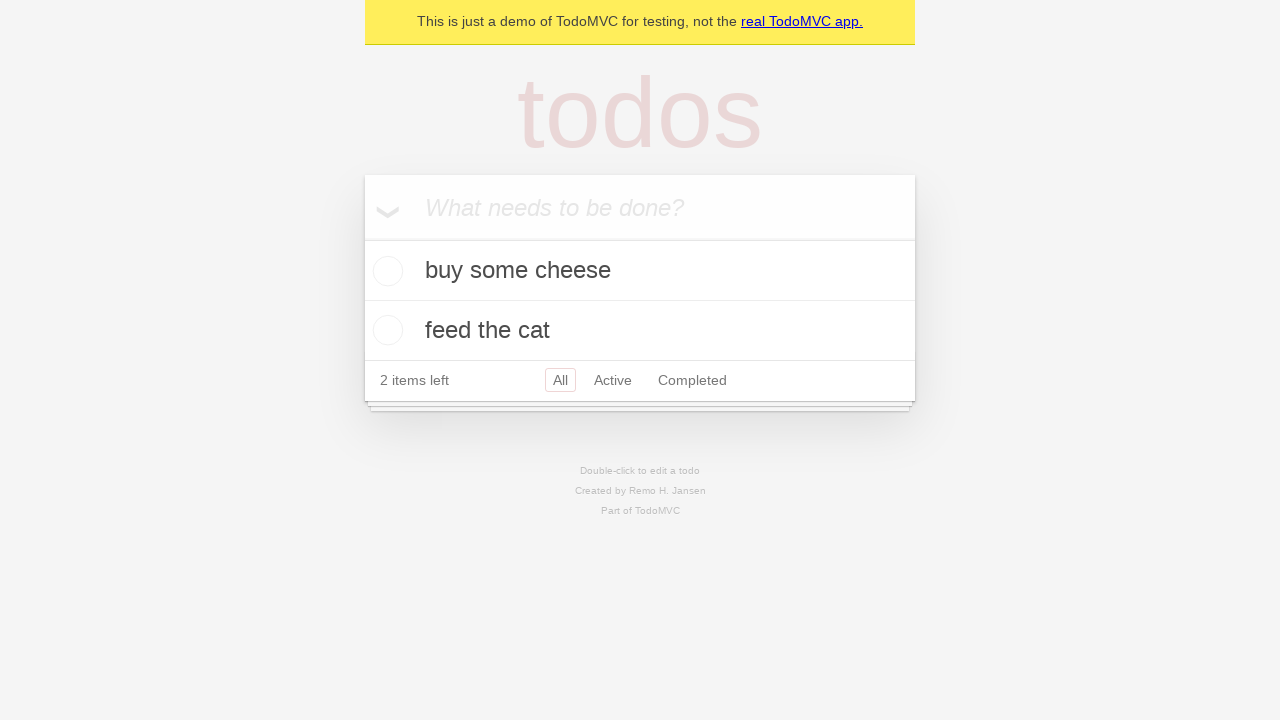

Marked first todo item as complete at (385, 271) on internal:testid=[data-testid="todo-item"s] >> nth=0 >> internal:role=checkbox
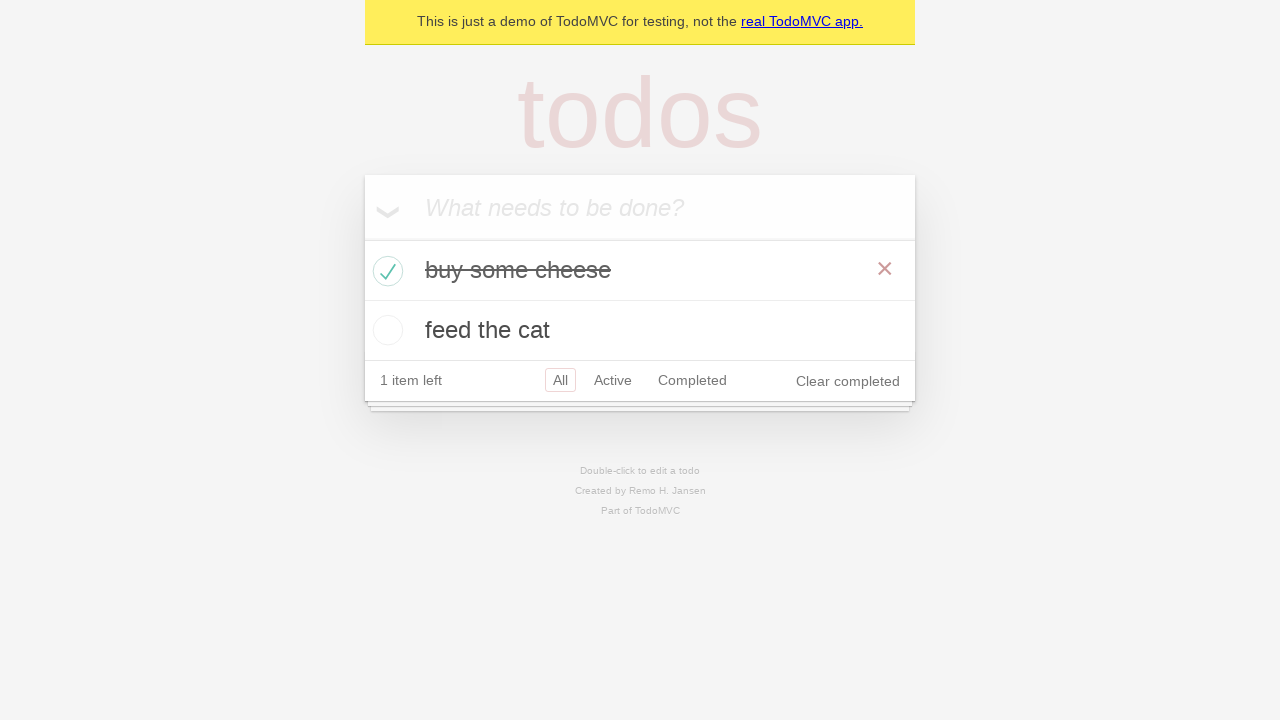

Located the second todo item
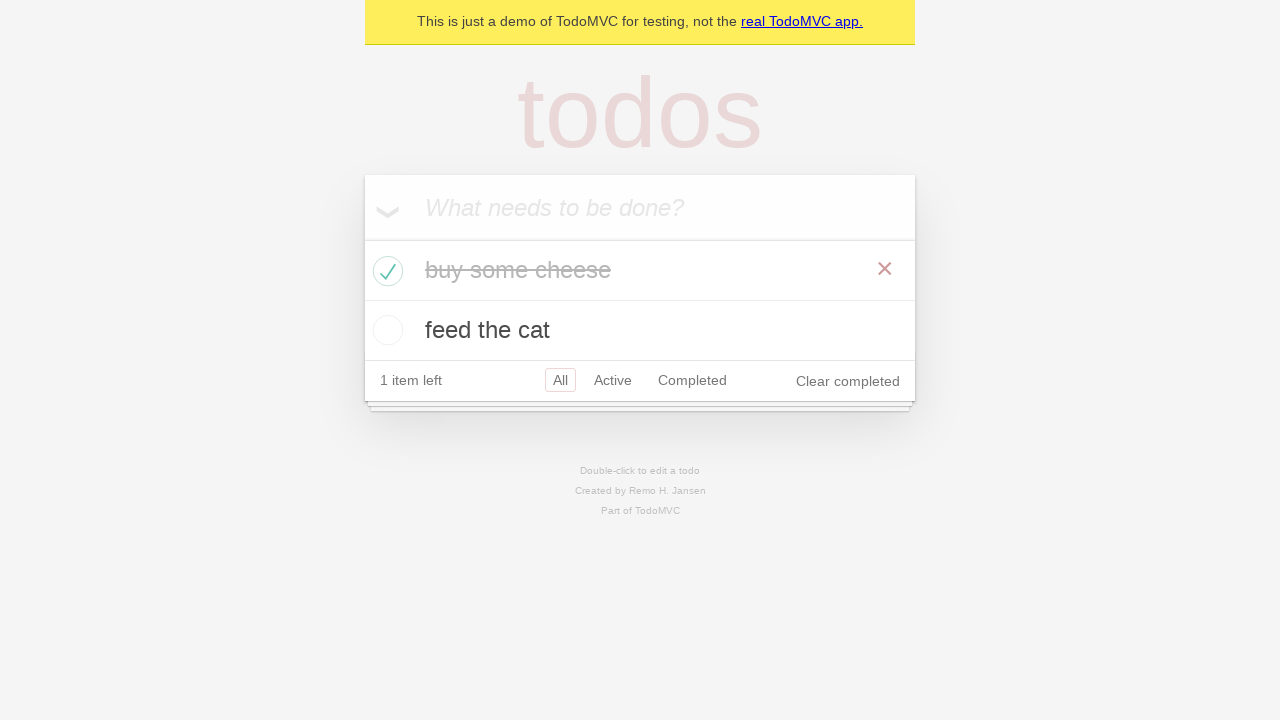

Marked second todo item as complete at (385, 330) on internal:testid=[data-testid="todo-item"s] >> nth=1 >> internal:role=checkbox
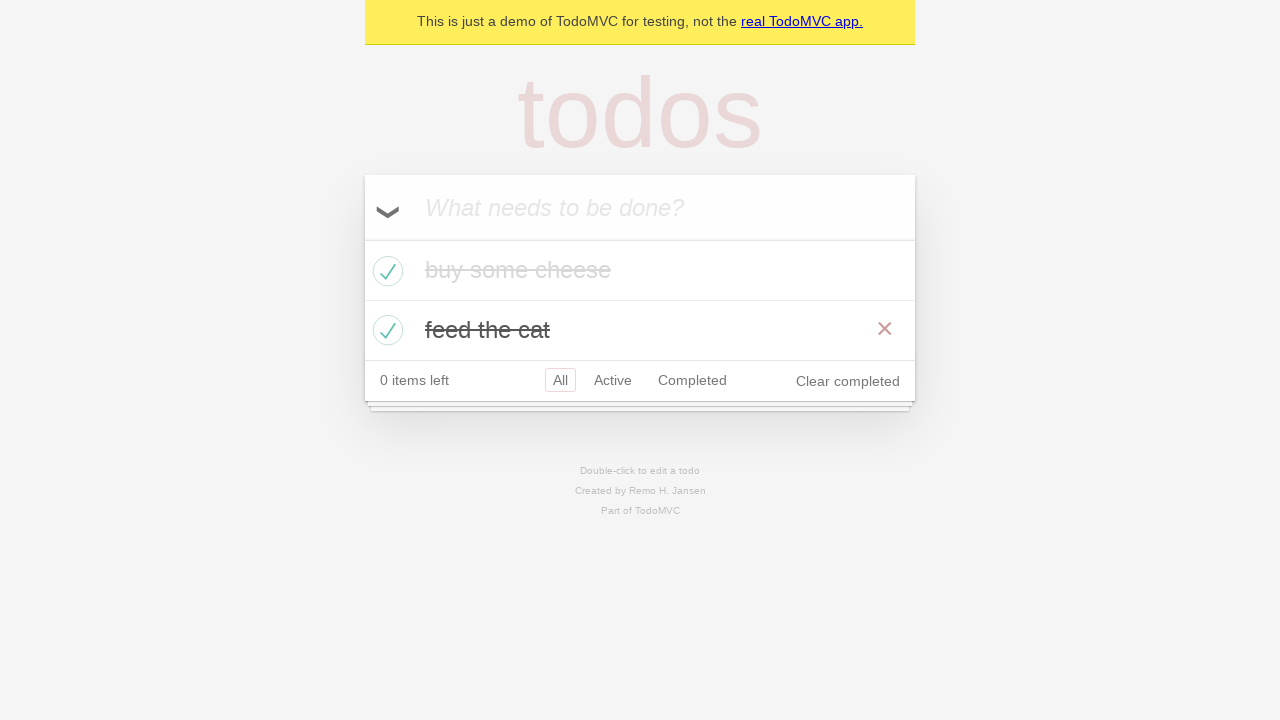

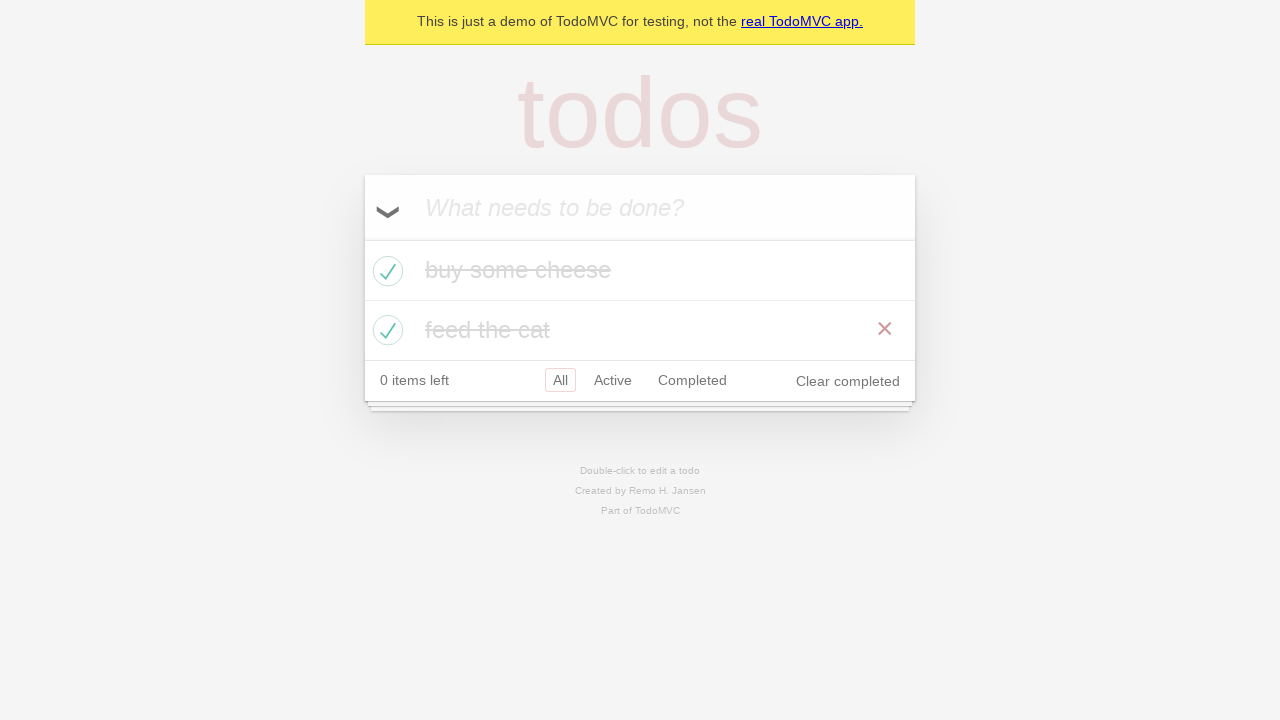